Tests radio button functionality by clicking the 'Yes' radio option and verifying selection state, and checking that 'No' radio is disabled

Starting URL: https://demoqa.com/radio-button

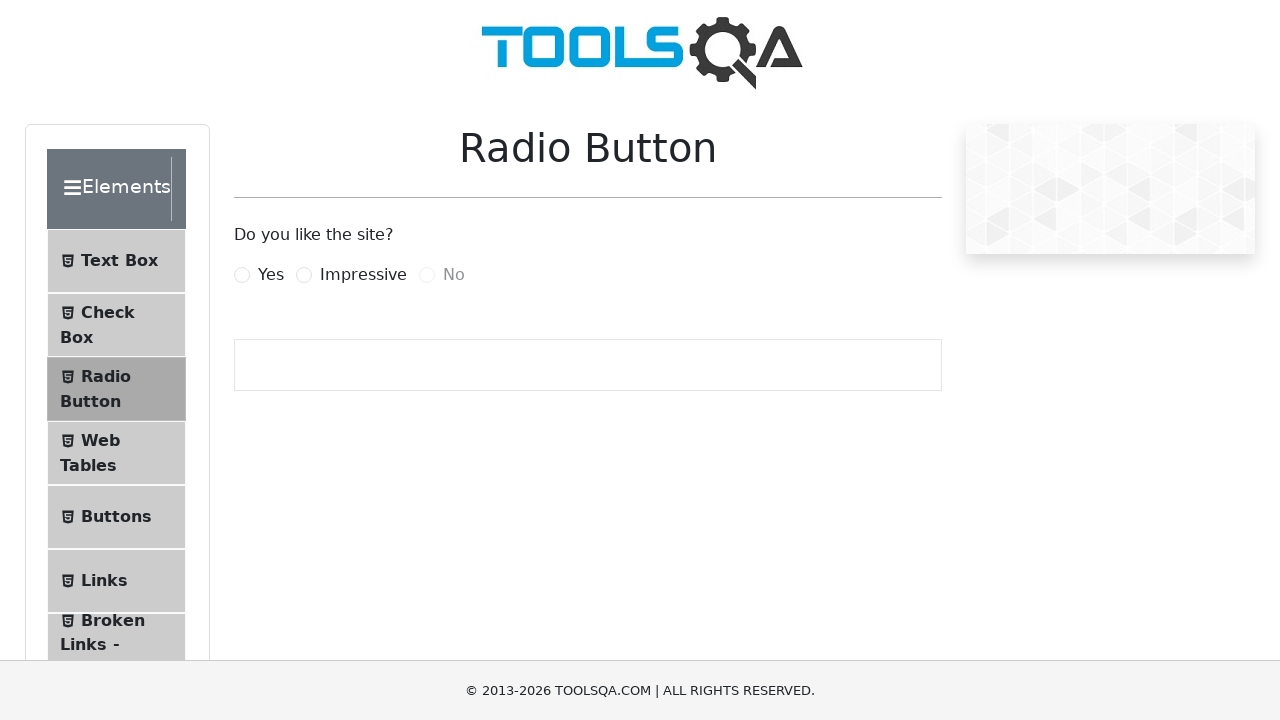

Clicked 'Yes' radio button label at (271, 275) on label[for='yesRadio']
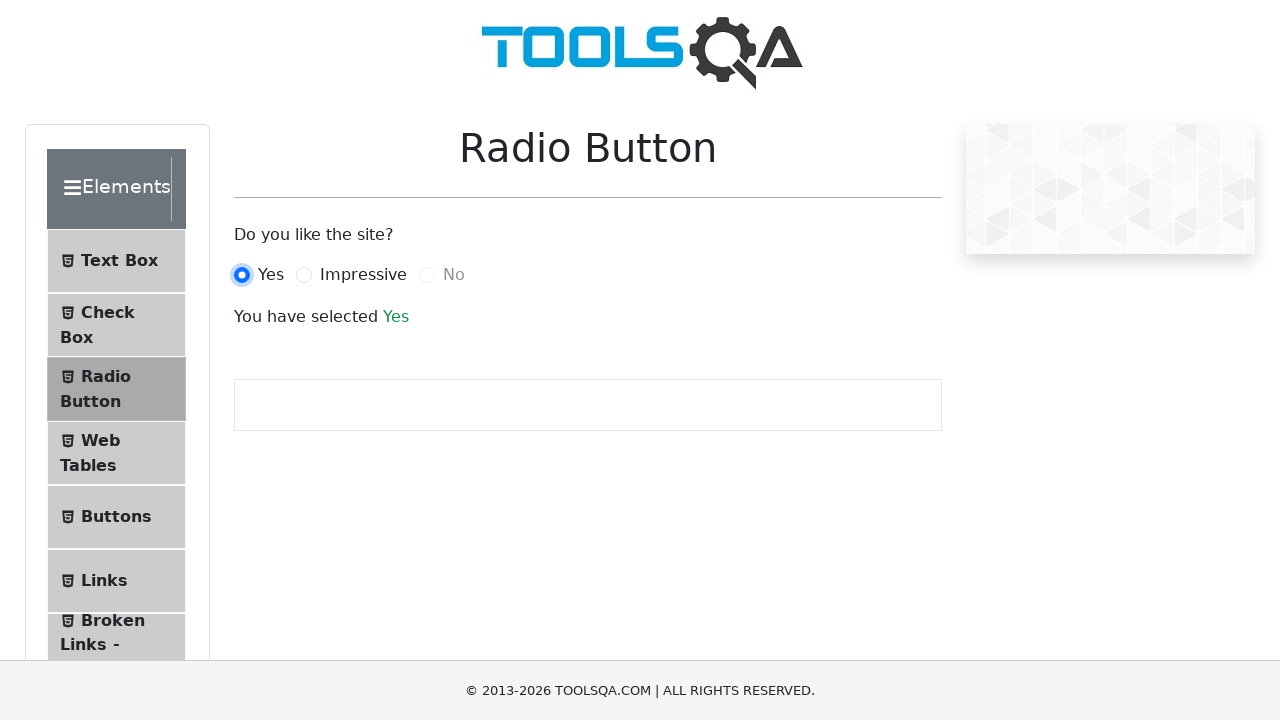

Verified 'Yes' radio button is selected
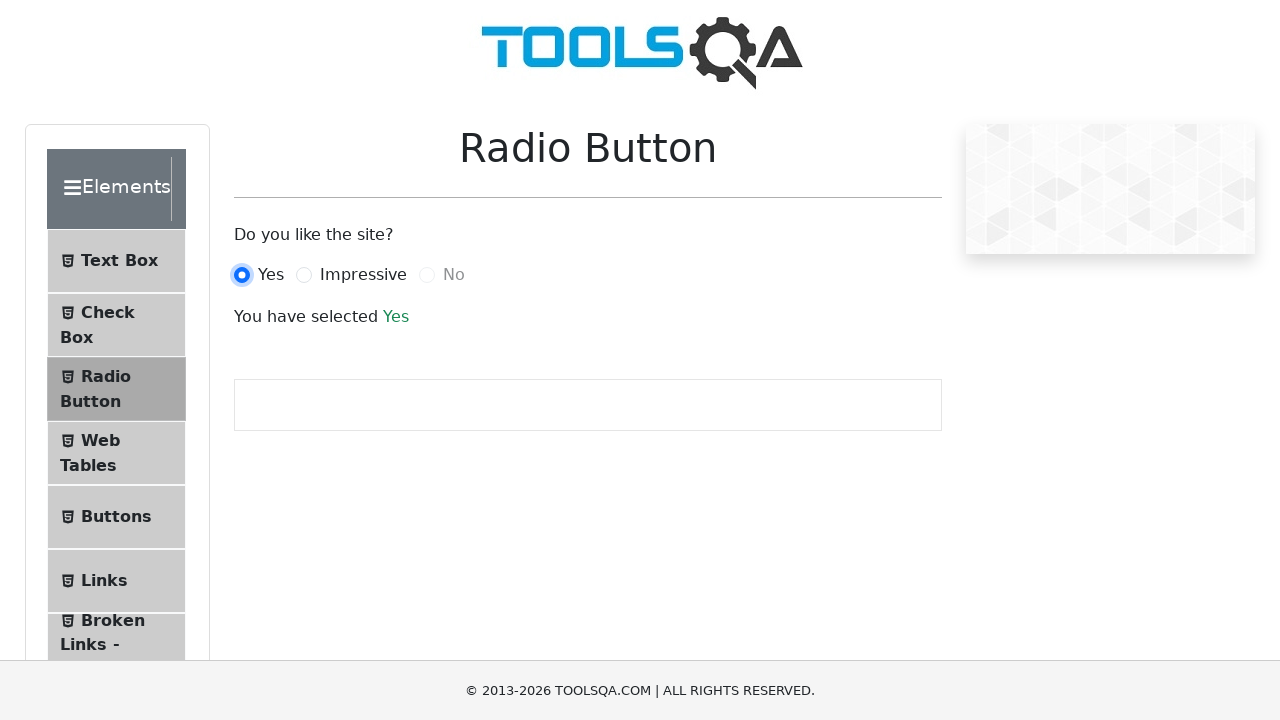

Verified 'No' radio button is disabled
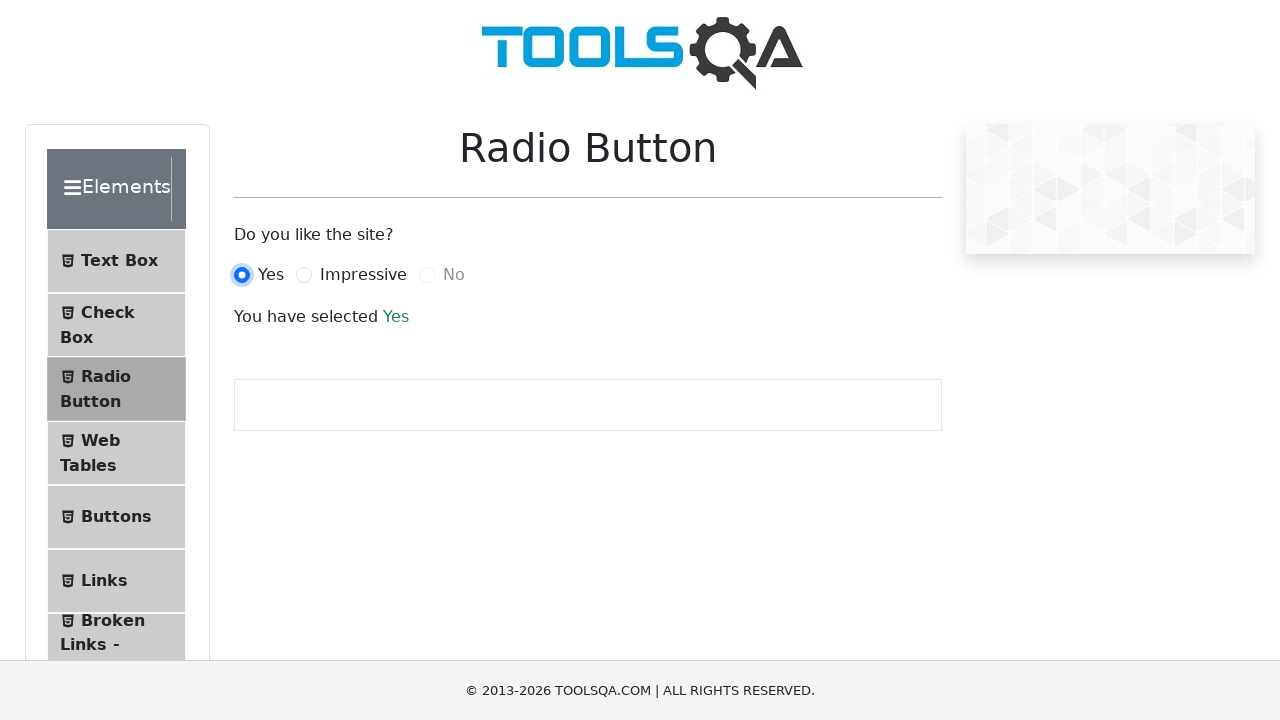

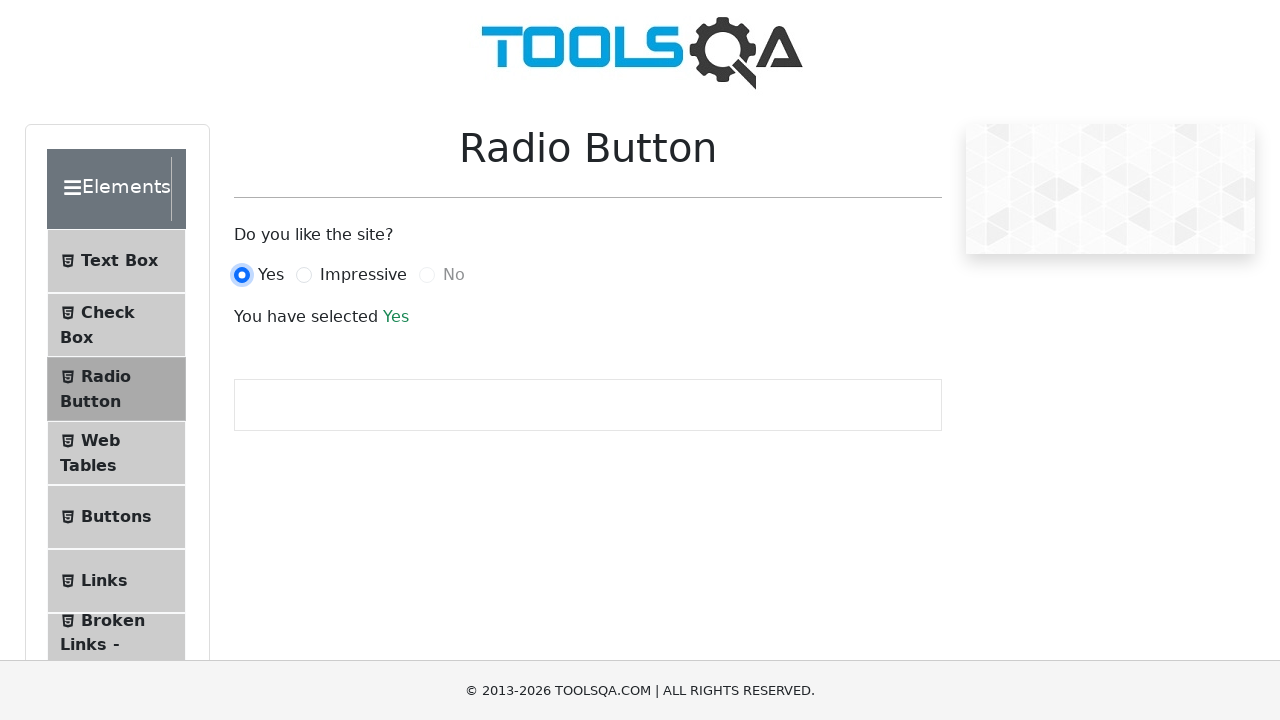